Navigates to the Modnakasta Ukrainian e-commerce website homepage and verifies it loads successfully.

Starting URL: https://modnakasta.ua

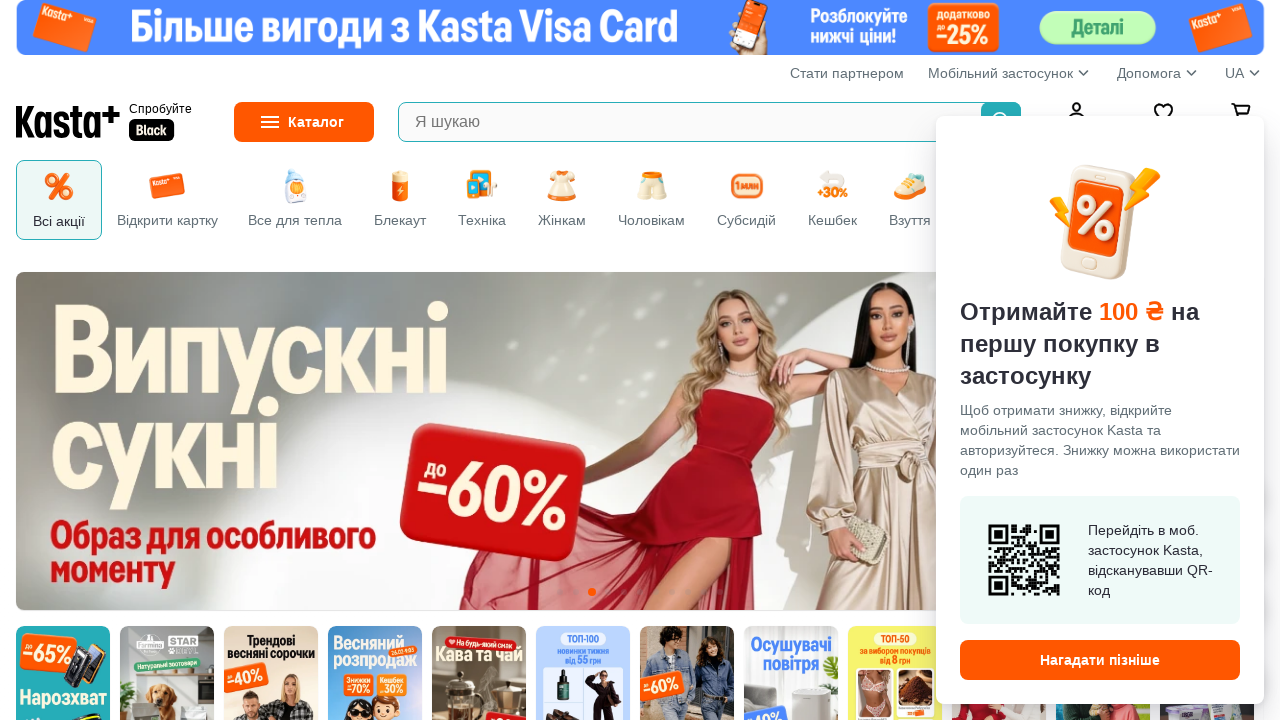

Navigated to Modnakasta Ukrainian e-commerce website homepage
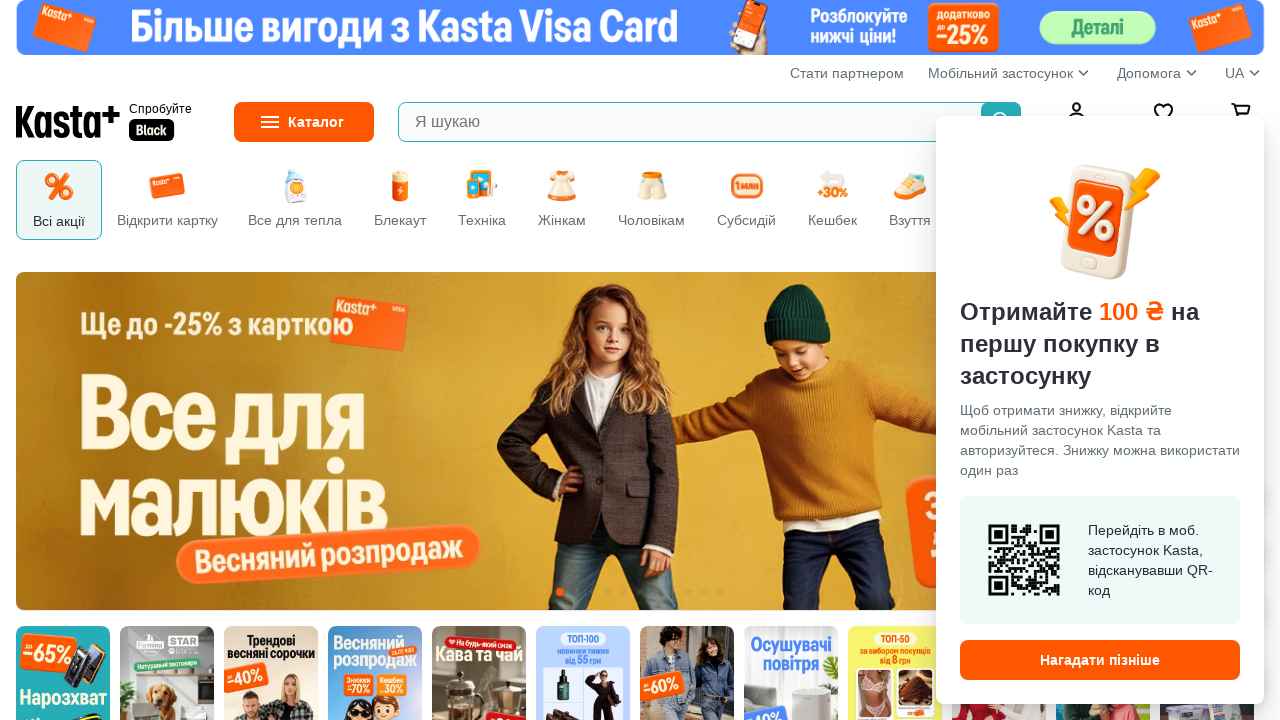

Page DOM content fully loaded
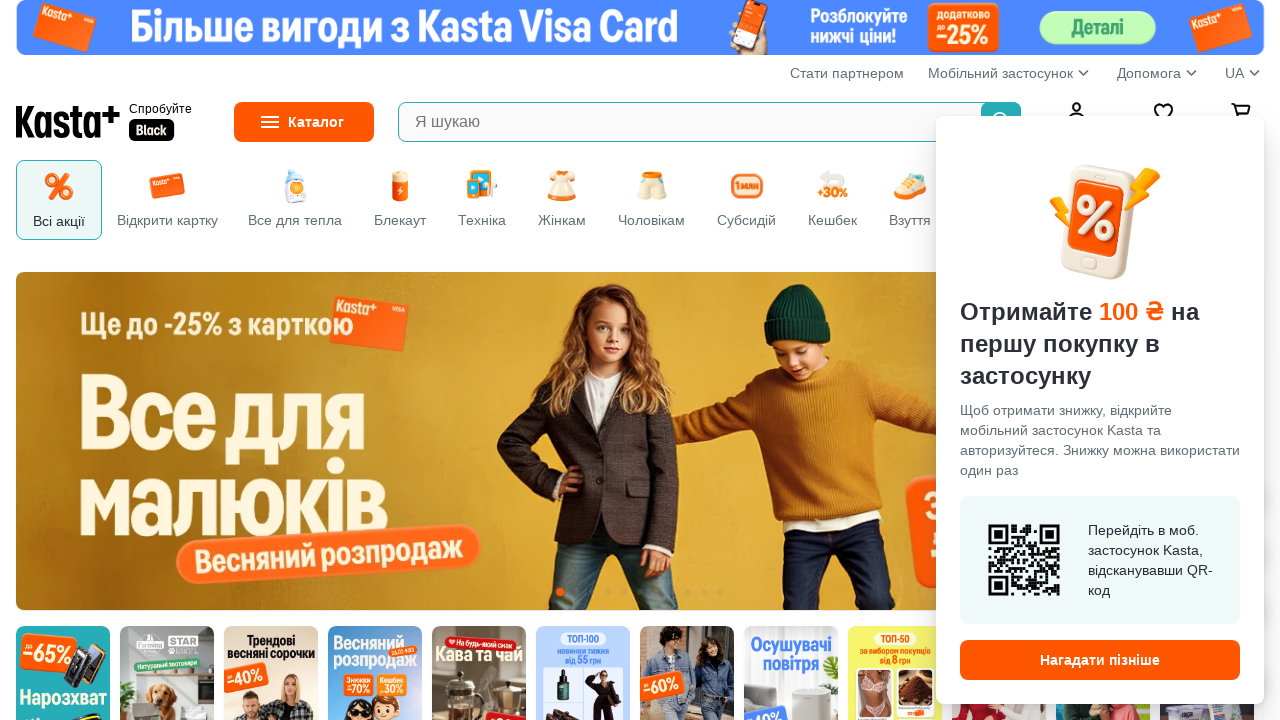

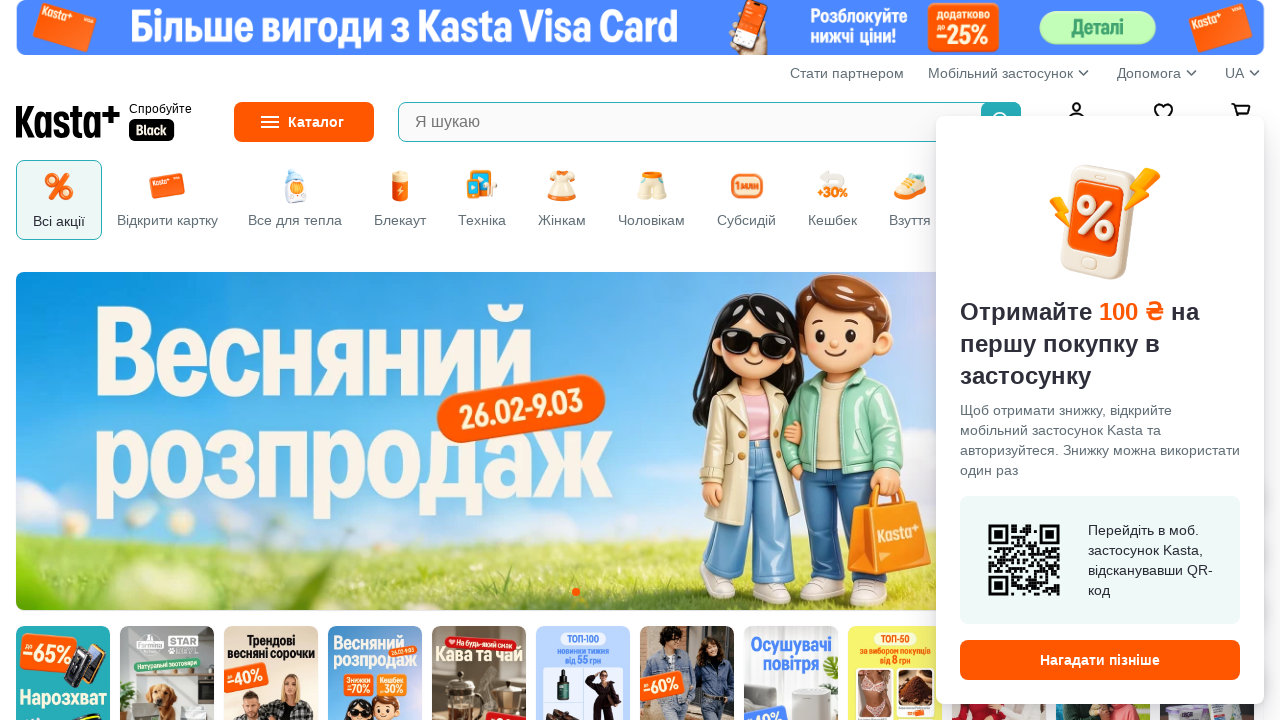